Opens the OTUS educational platform homepage and verifies the page loads successfully

Starting URL: https://otus.ru

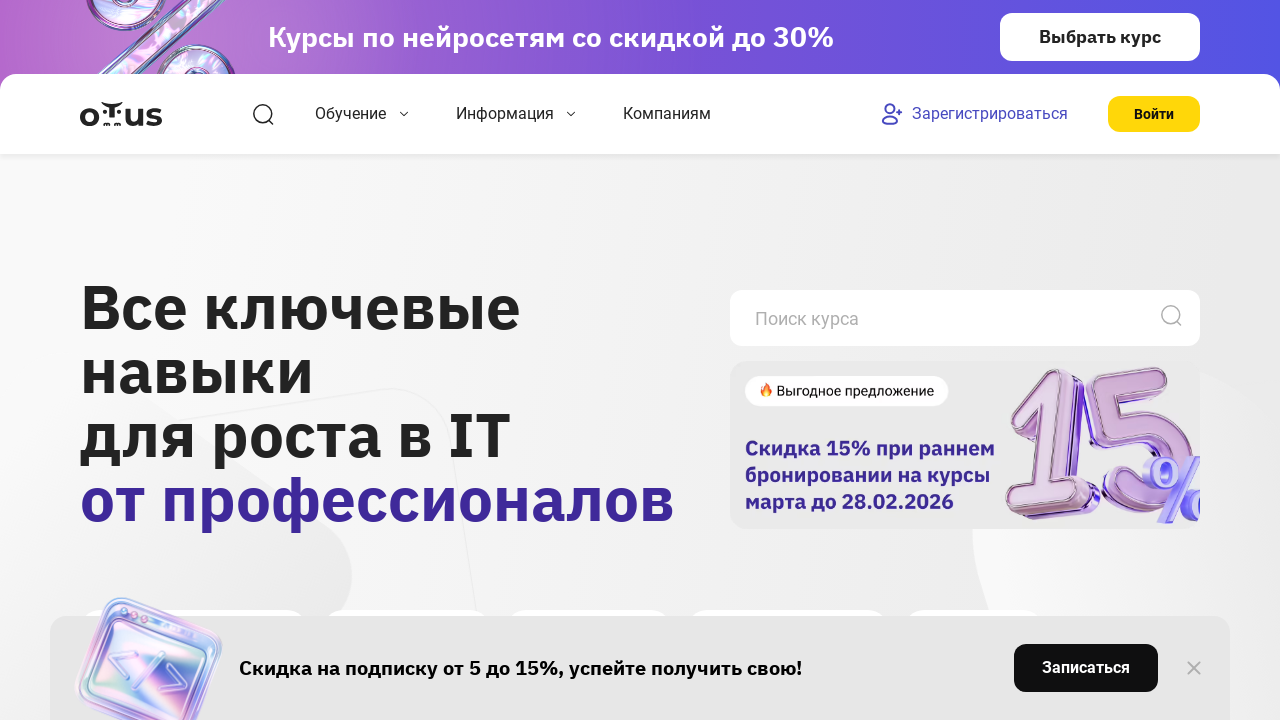

Waited for page to reach domcontentloaded state
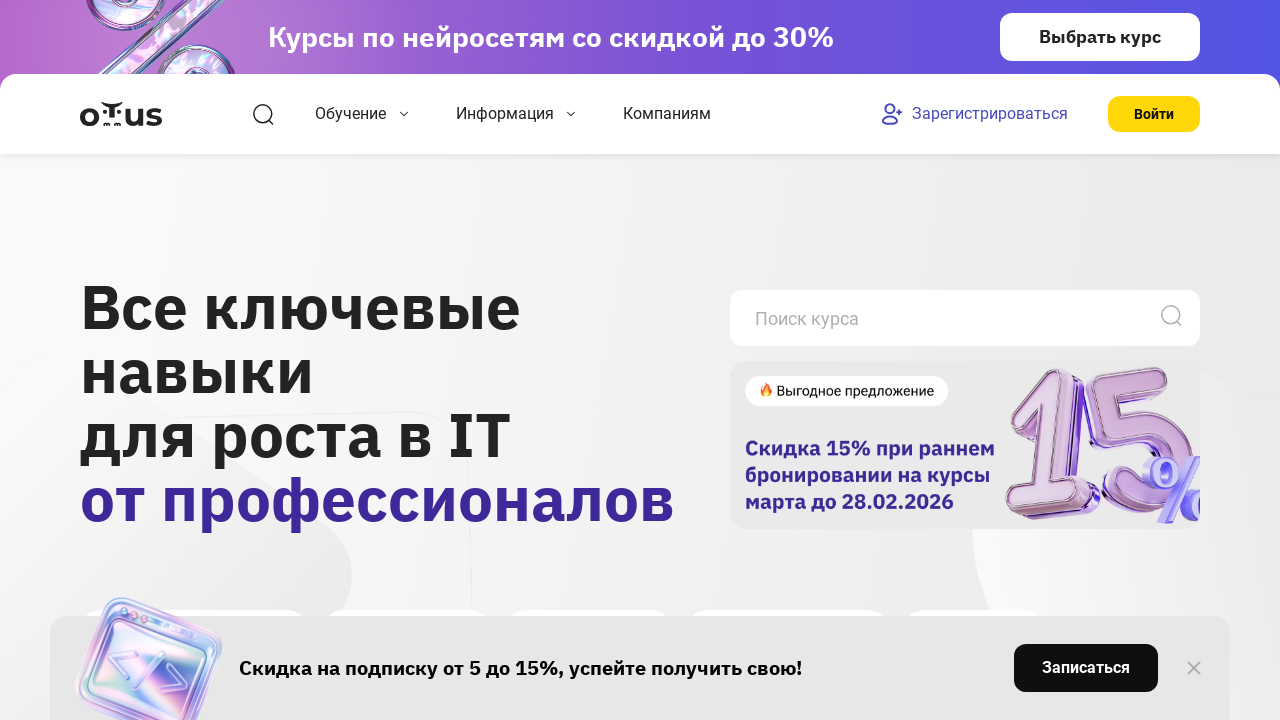

Verified body element is present on OTUS homepage
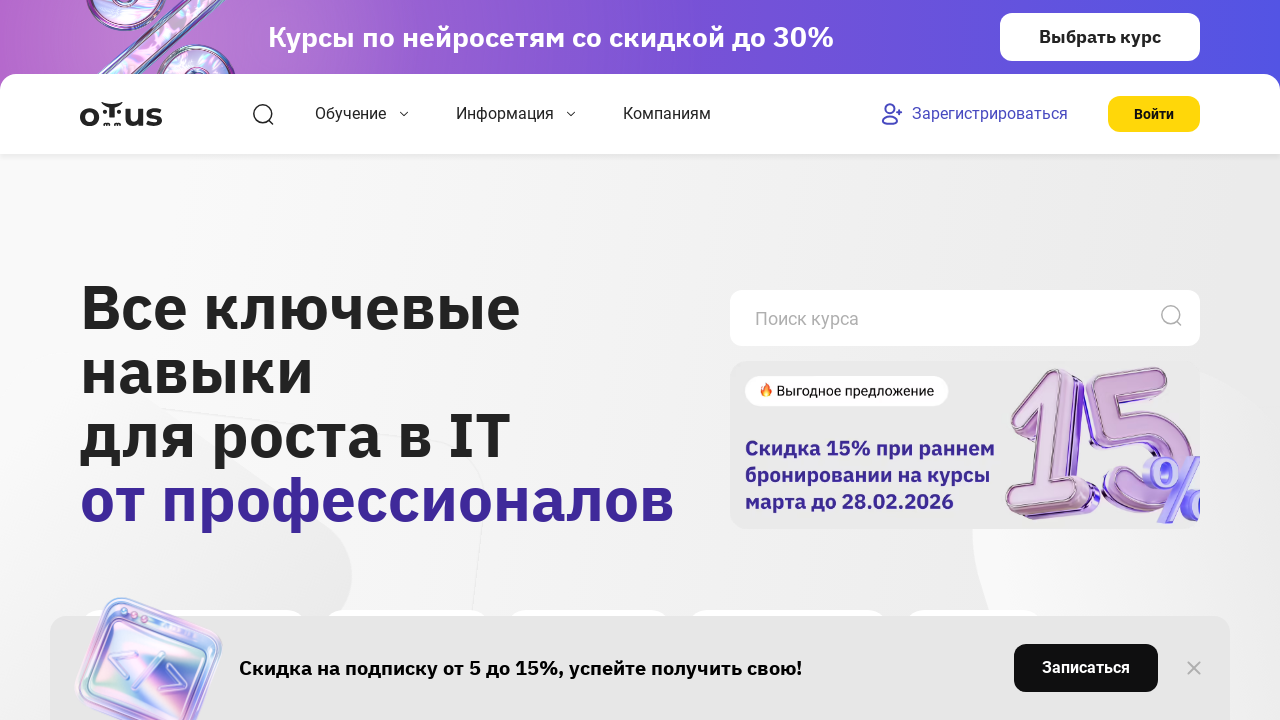

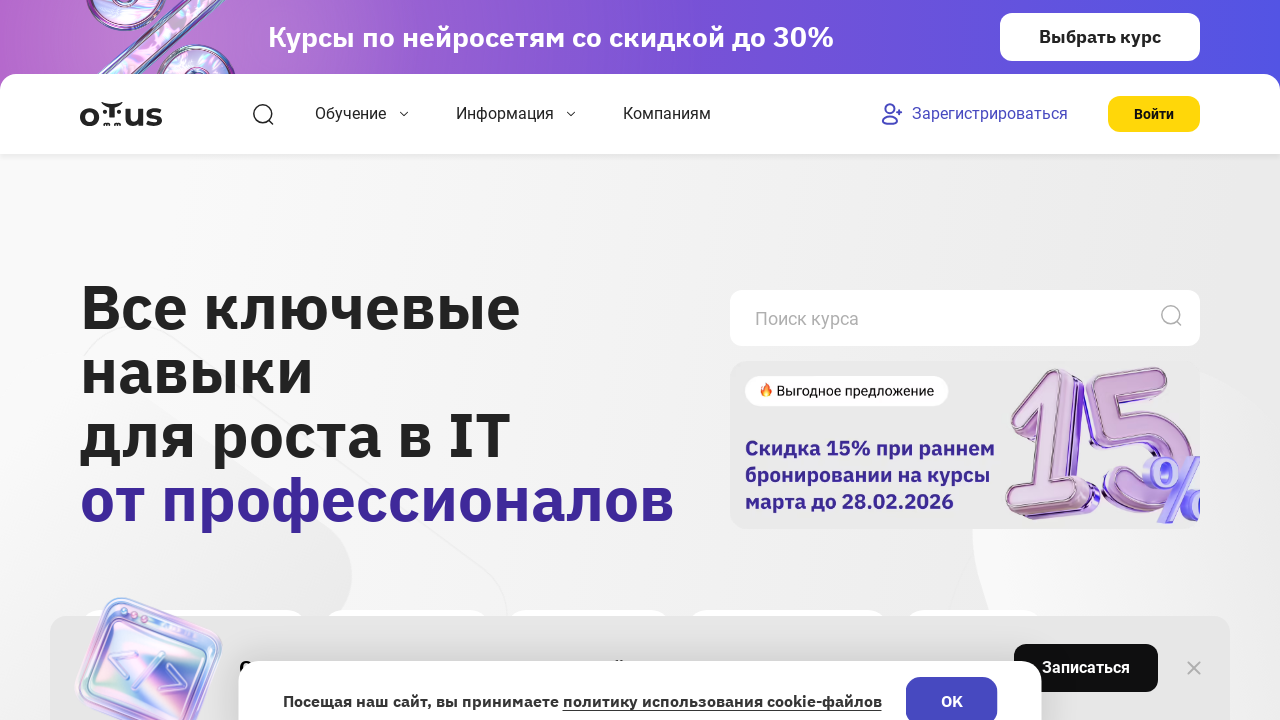